Tests hover functionality by hovering over three images and verifying that user information becomes visible on hover

Starting URL: https://practice.cydeo.com/hovers

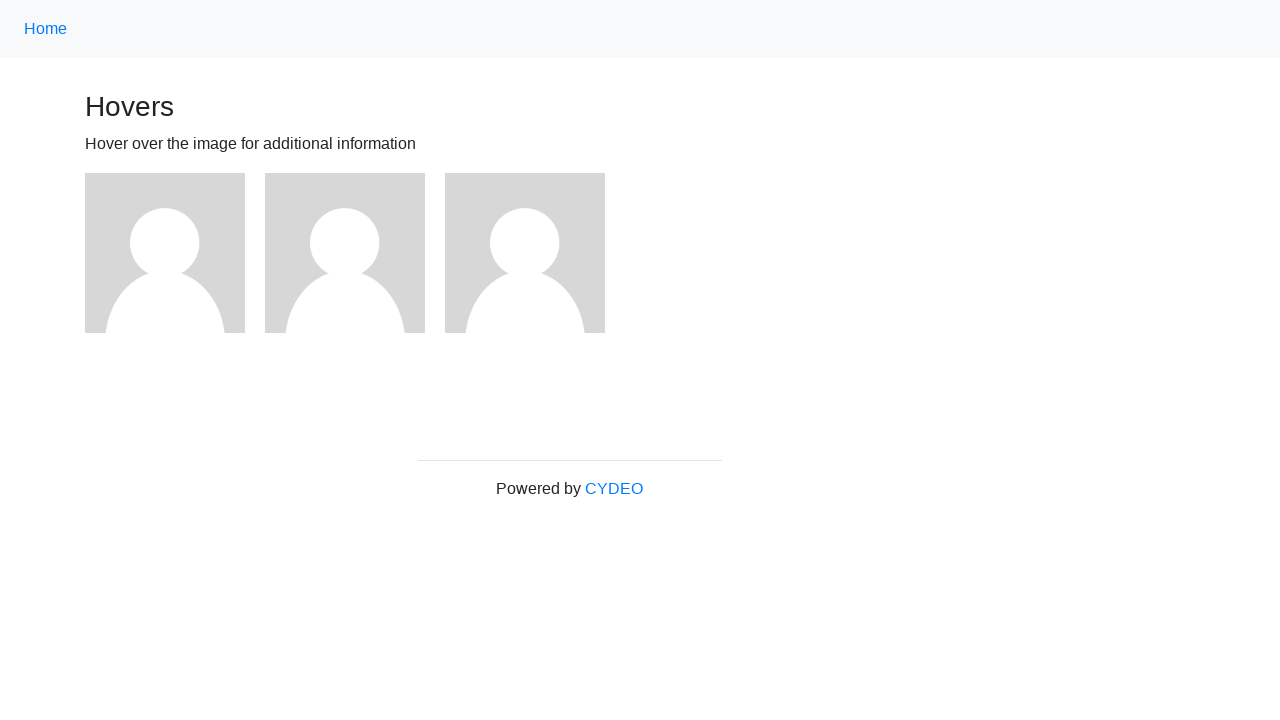

Hovered over first image at (165, 253) on xpath=//img >> nth=0
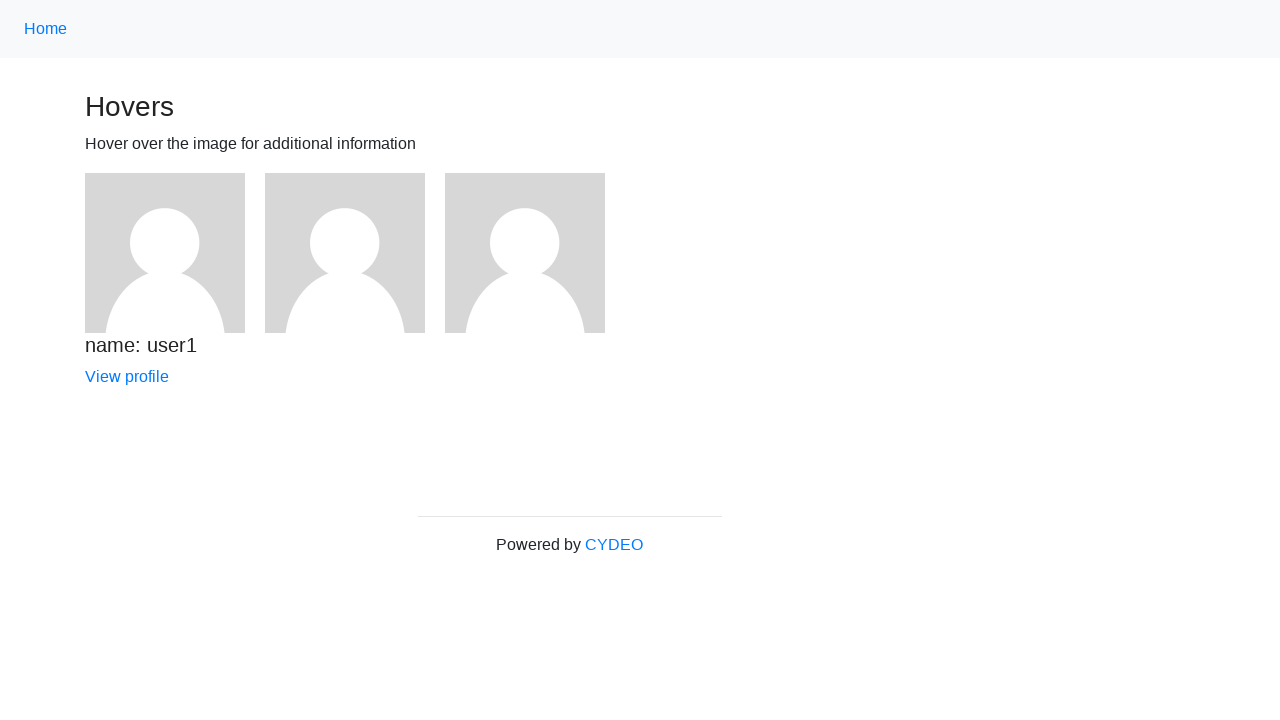

Verified user1 information became visible on hover
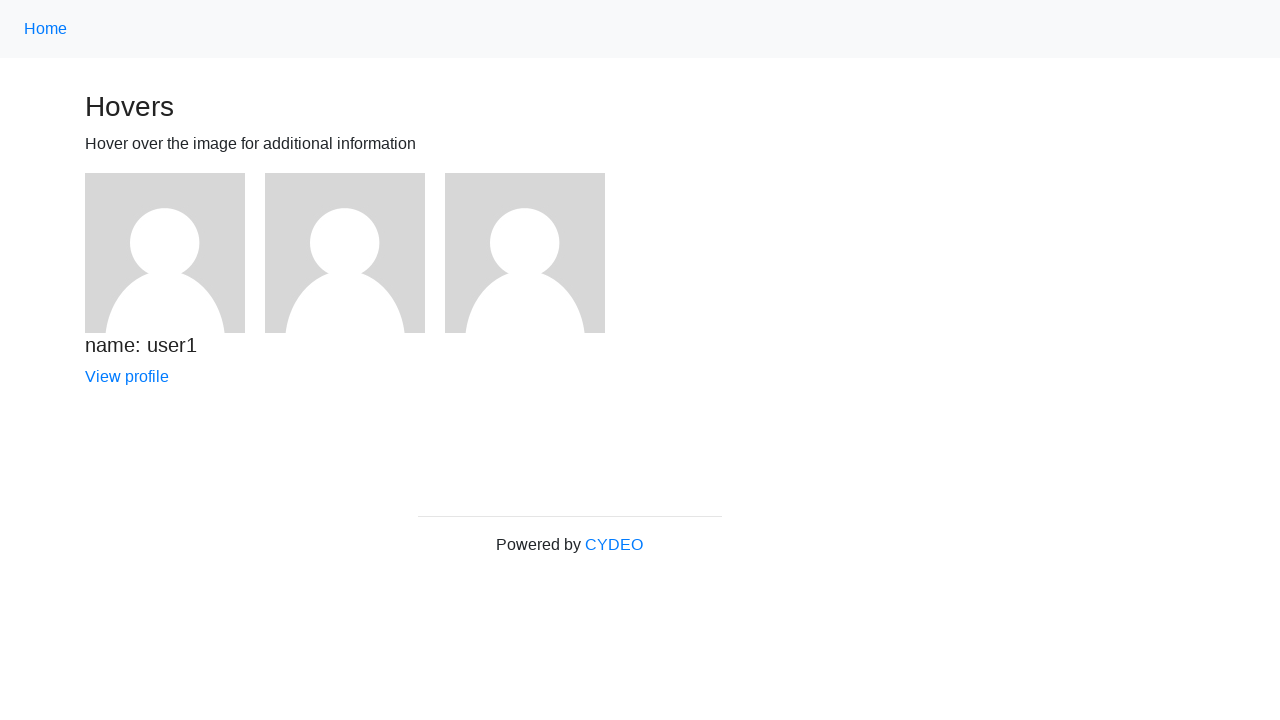

Hovered over second image at (345, 253) on xpath=//img >> nth=1
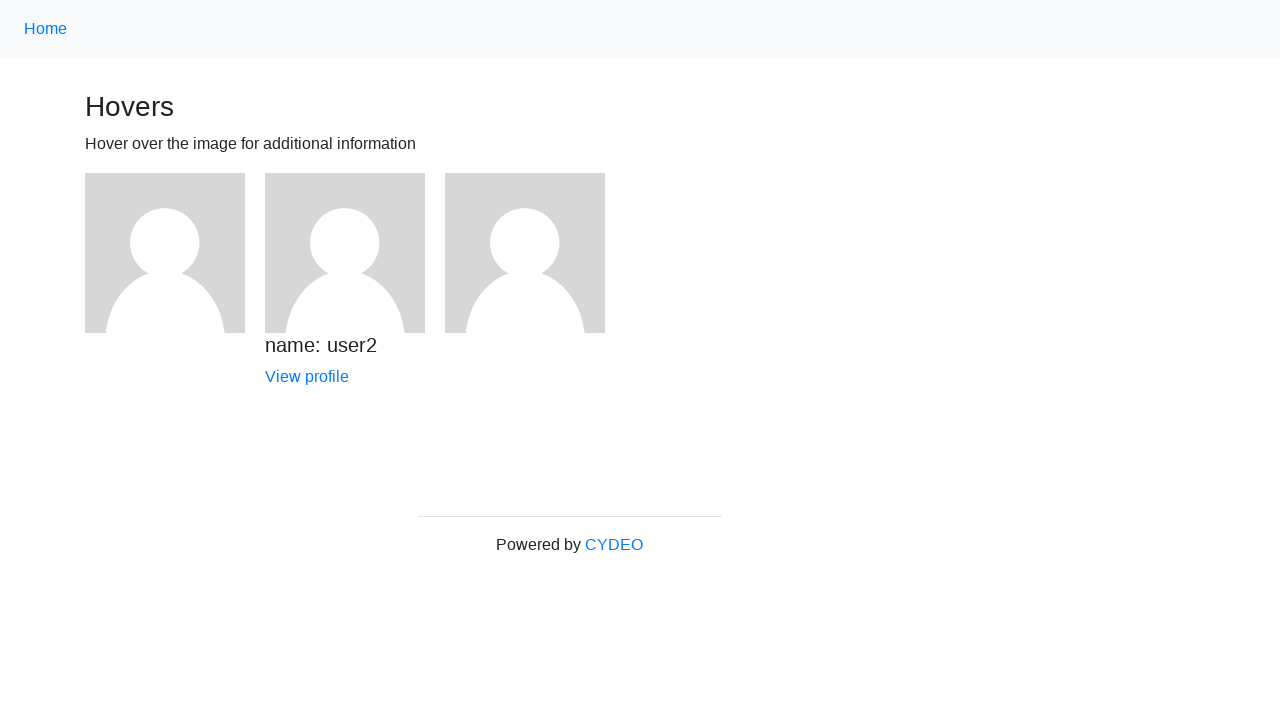

Verified user2 information became visible on hover
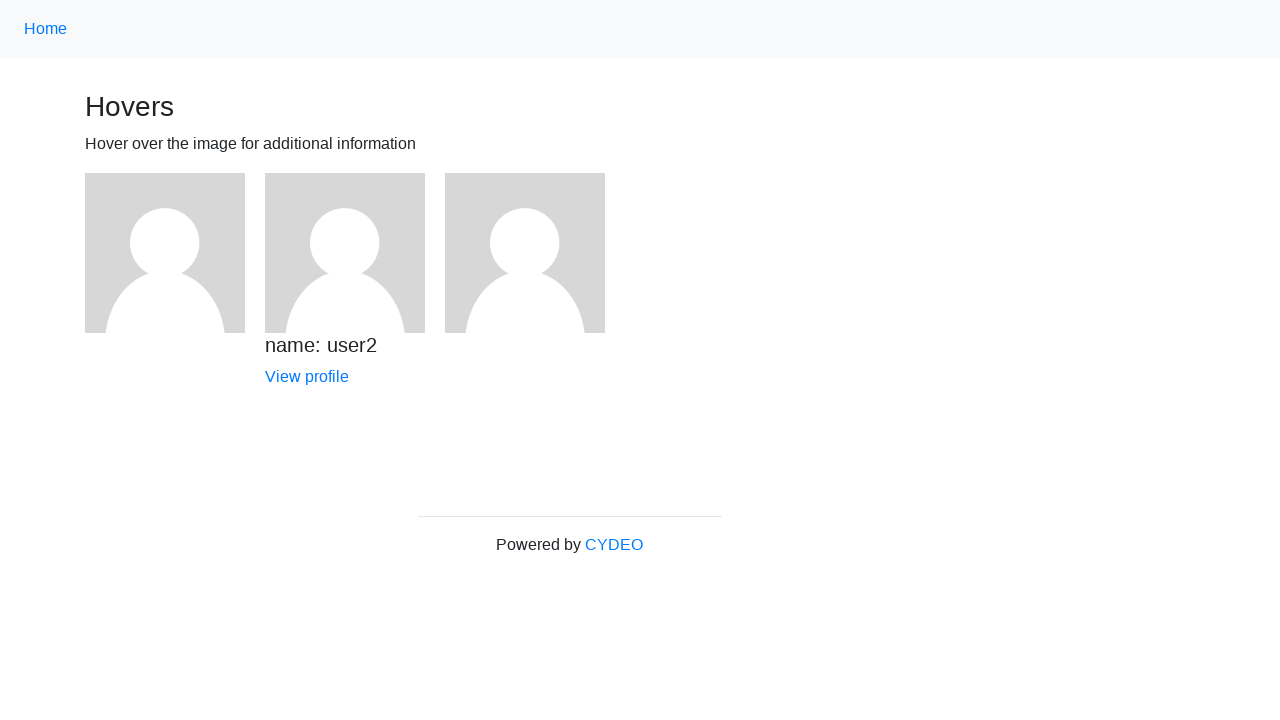

Hovered over third image at (525, 253) on xpath=//img >> nth=2
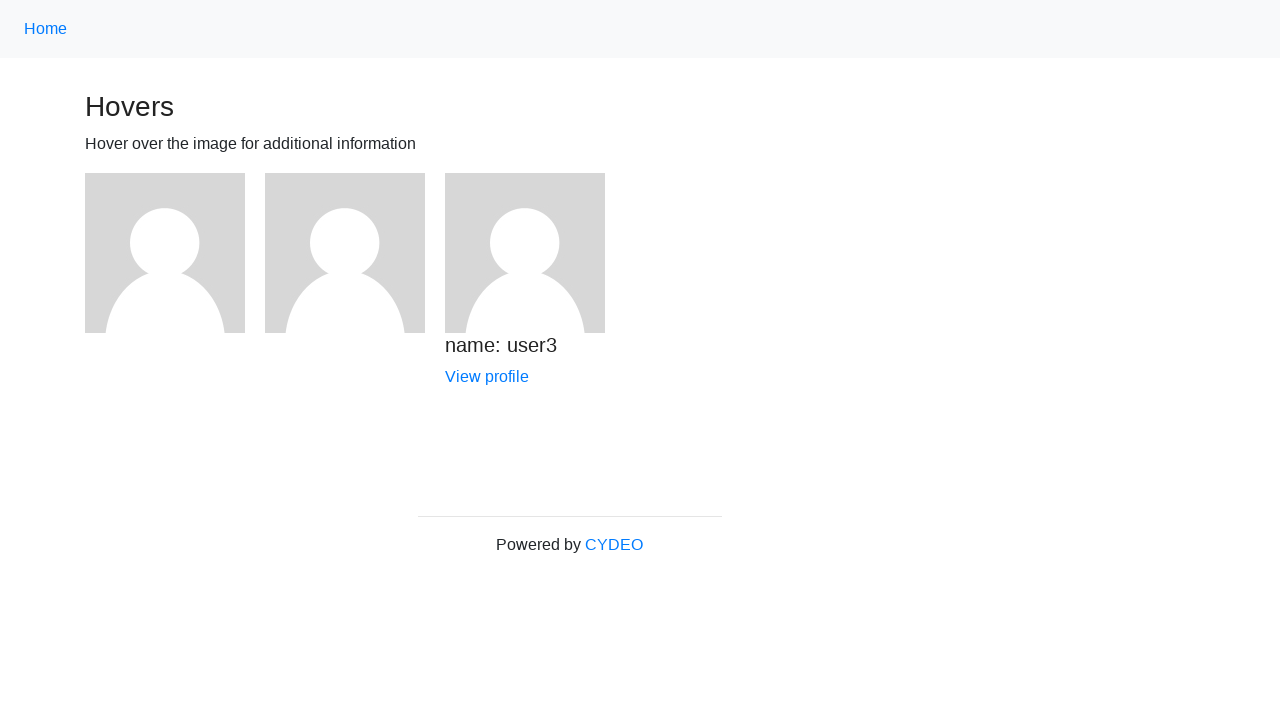

Verified user3 information became visible on hover
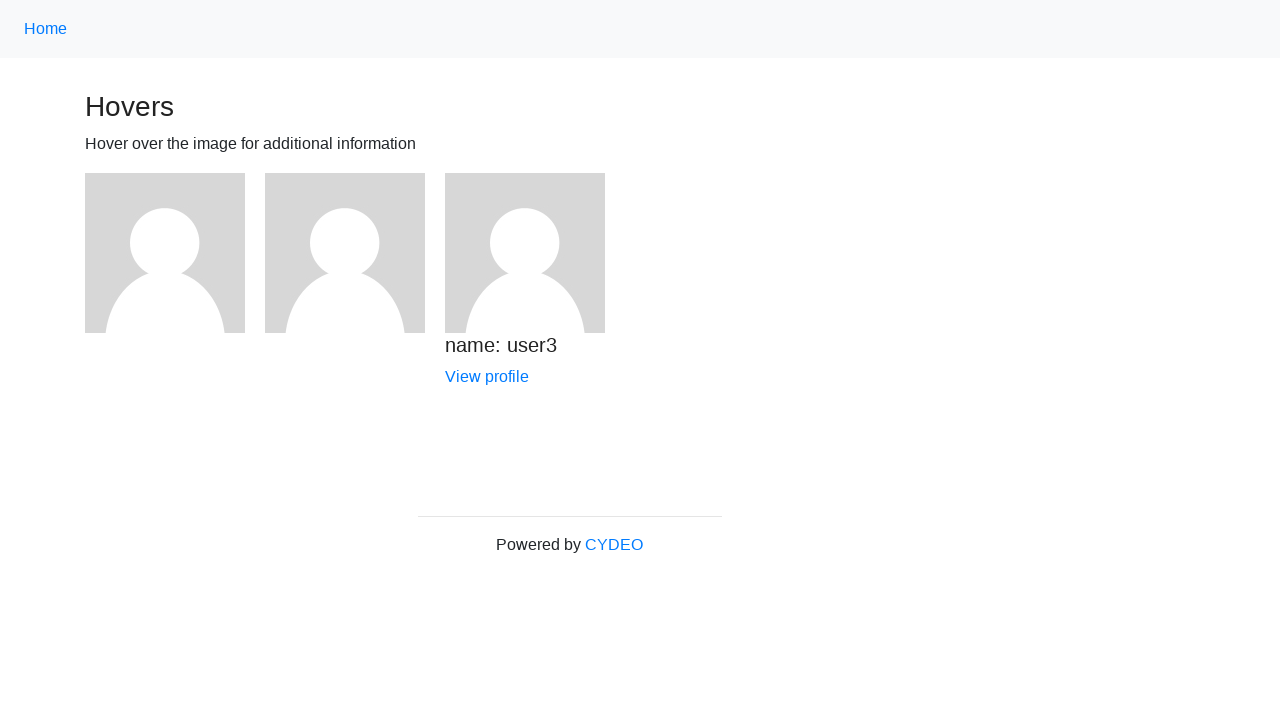

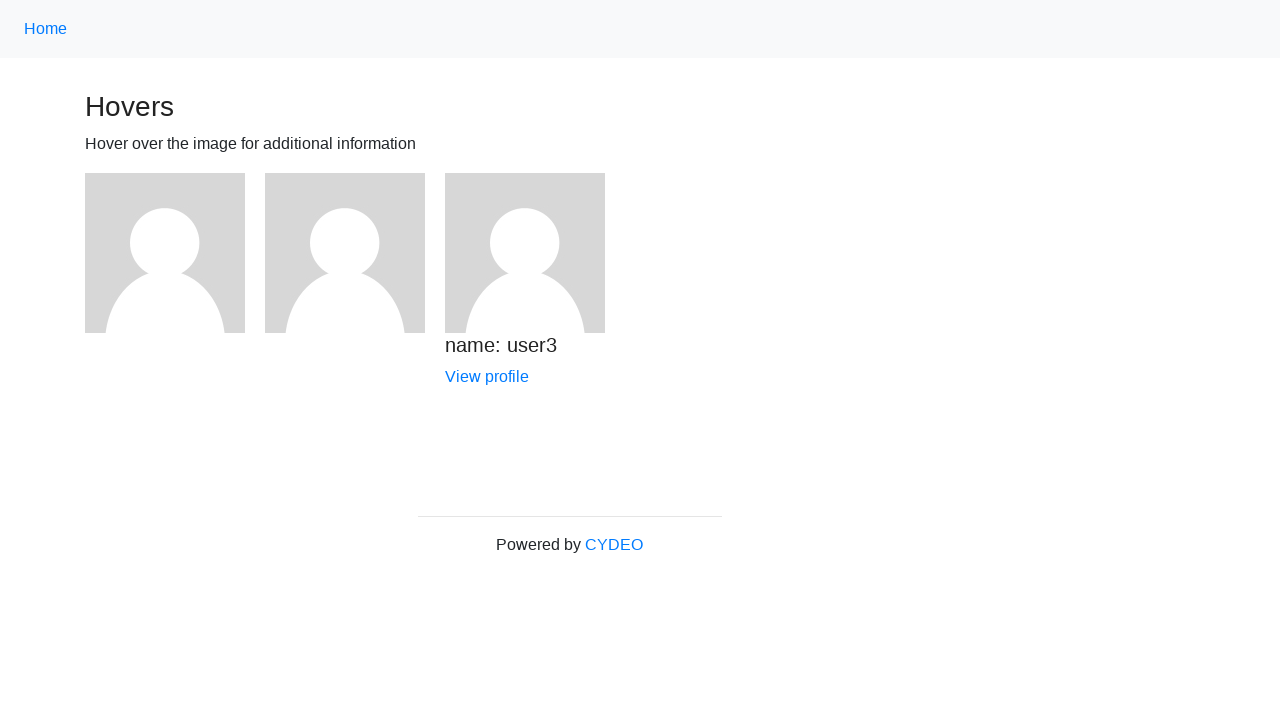